Tests opening a new browser window by clicking a button and verifying content in the new window

Starting URL: https://demoqa.com/browser-windows

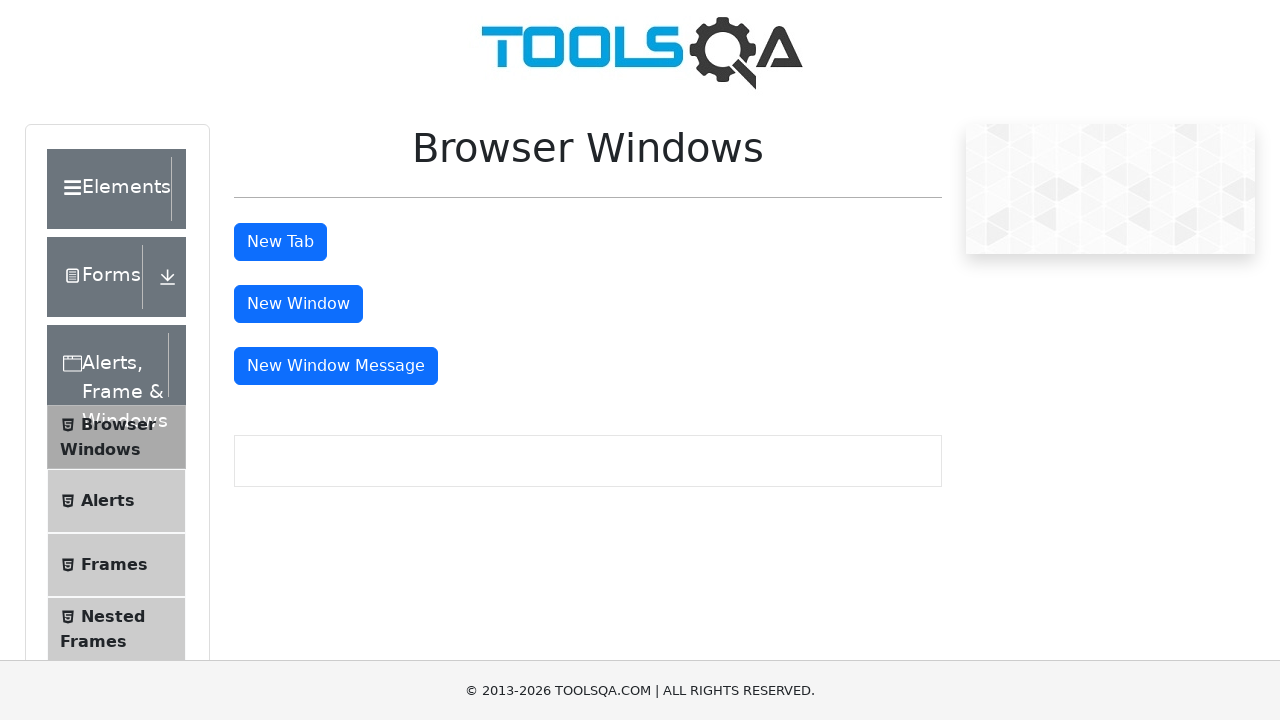

Clicked window button to open new browser window at (298, 304) on #windowButton
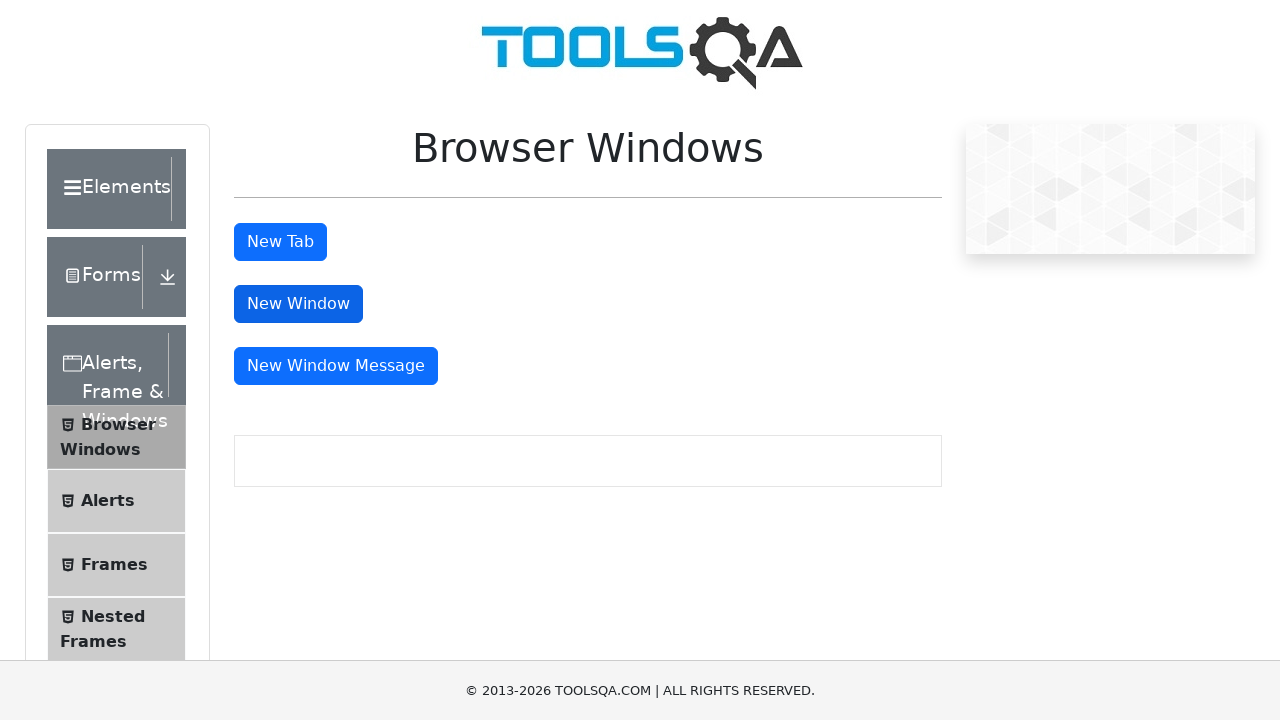

New browser window opened and captured
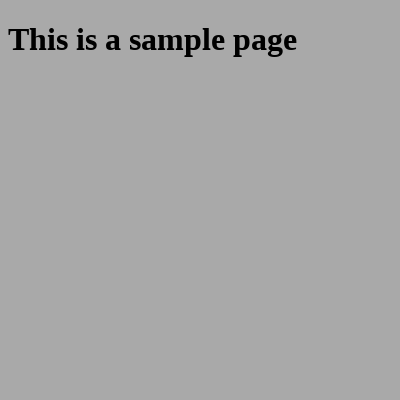

Sample heading element loaded in new window
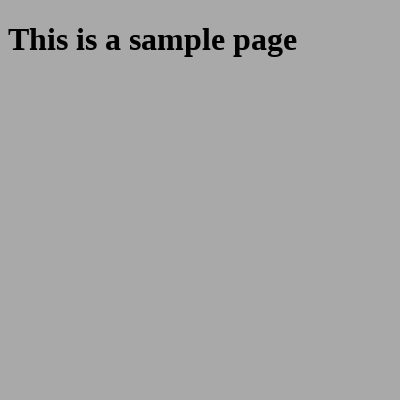

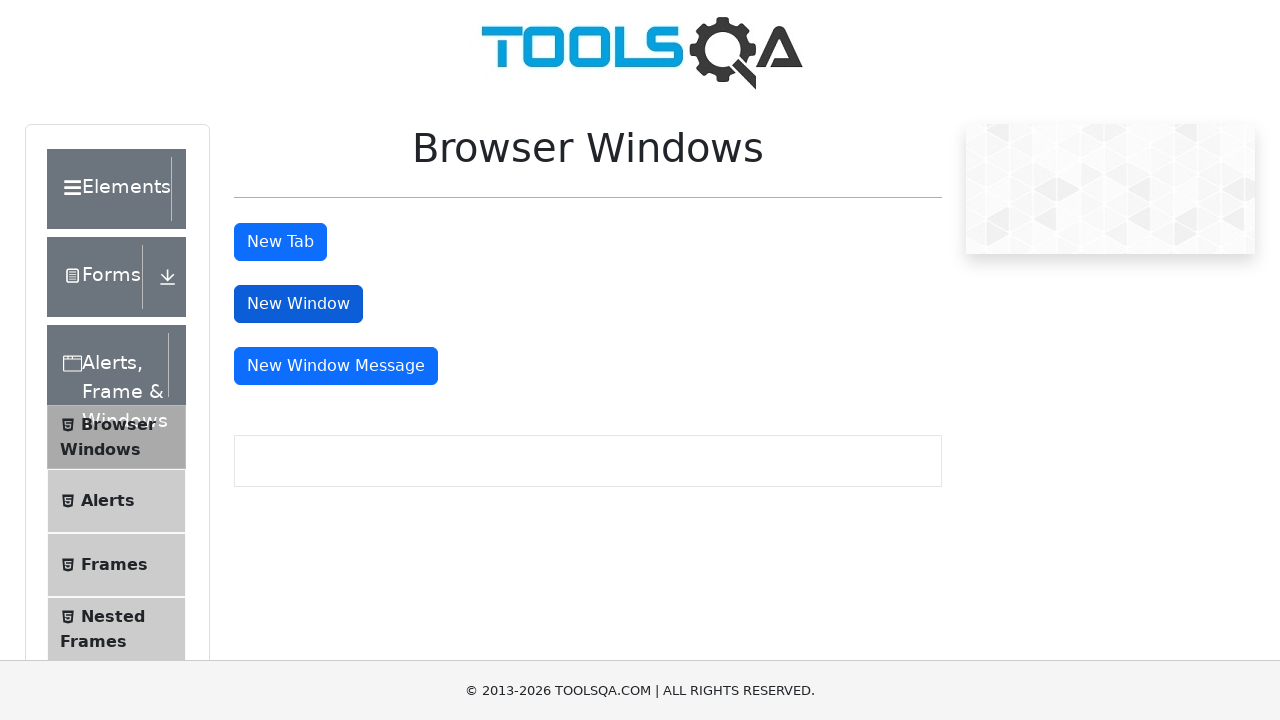